Tests the CHP traffic incident page by selecting a communication center from a dropdown and submitting the selection to view traffic incidents for that region.

Starting URL: https://cad.chp.ca.gov/Traffic.aspx

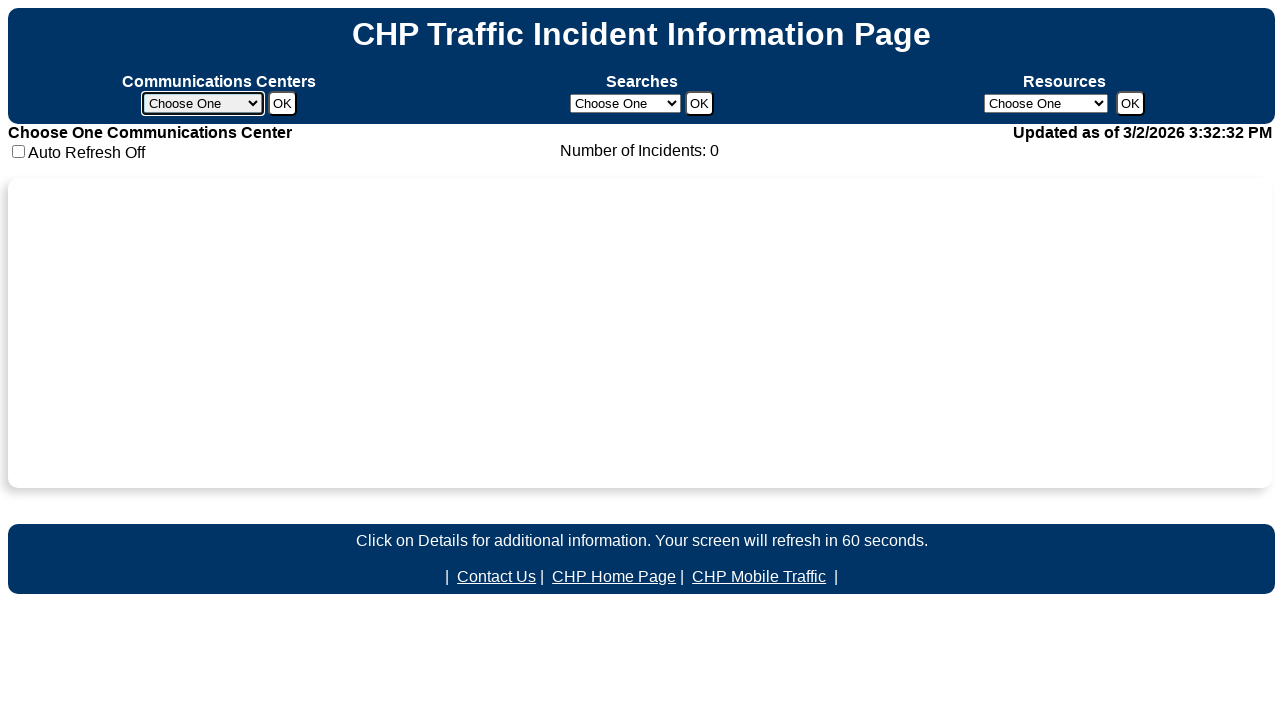

Communications Center dropdown element loaded
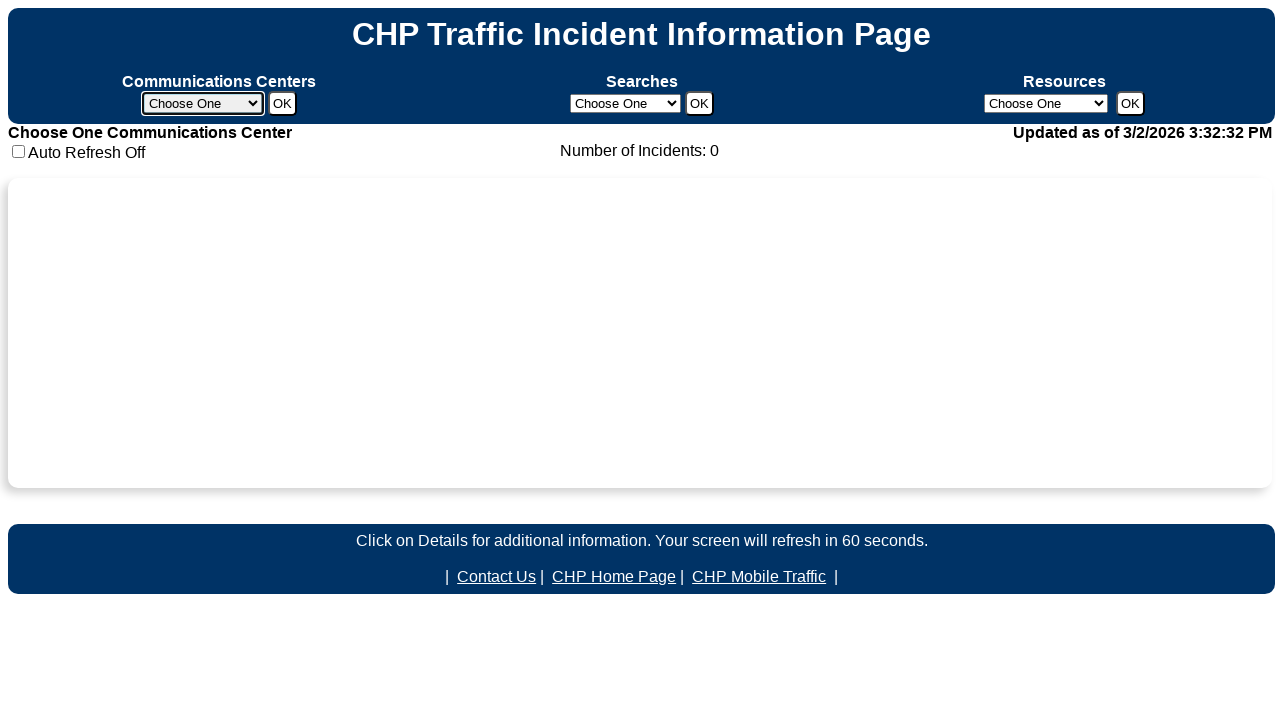

Selected 'BCCC' (Border Communications Center) from dropdown on #ddlComCenter
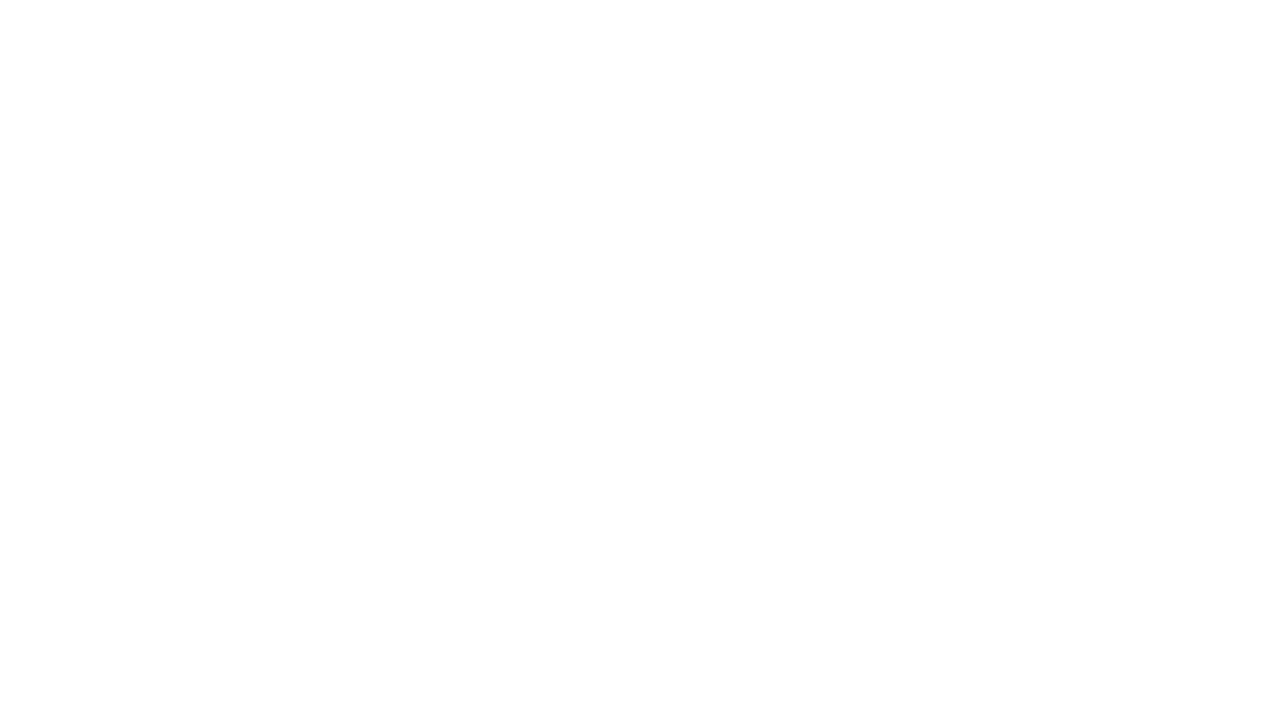

Clicked OK button to submit Communications Center selection at (282, 104) on #btnCCGo
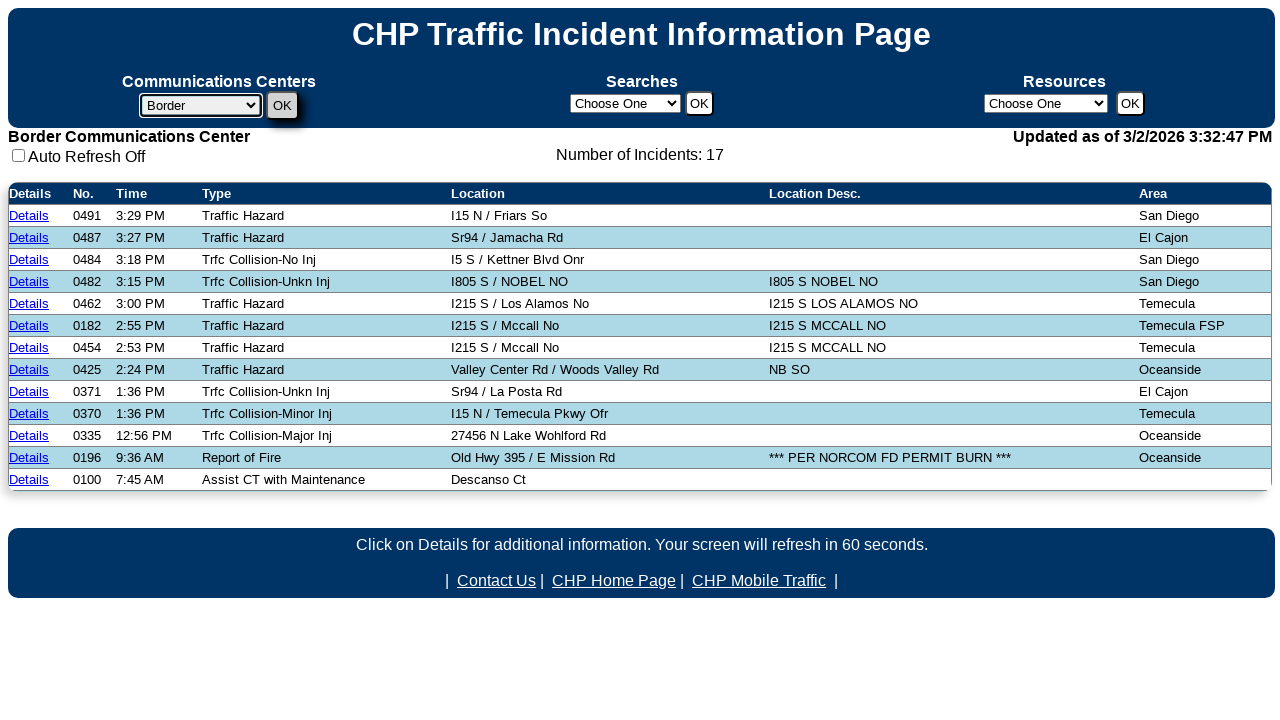

Traffic incidents table loaded for selected region
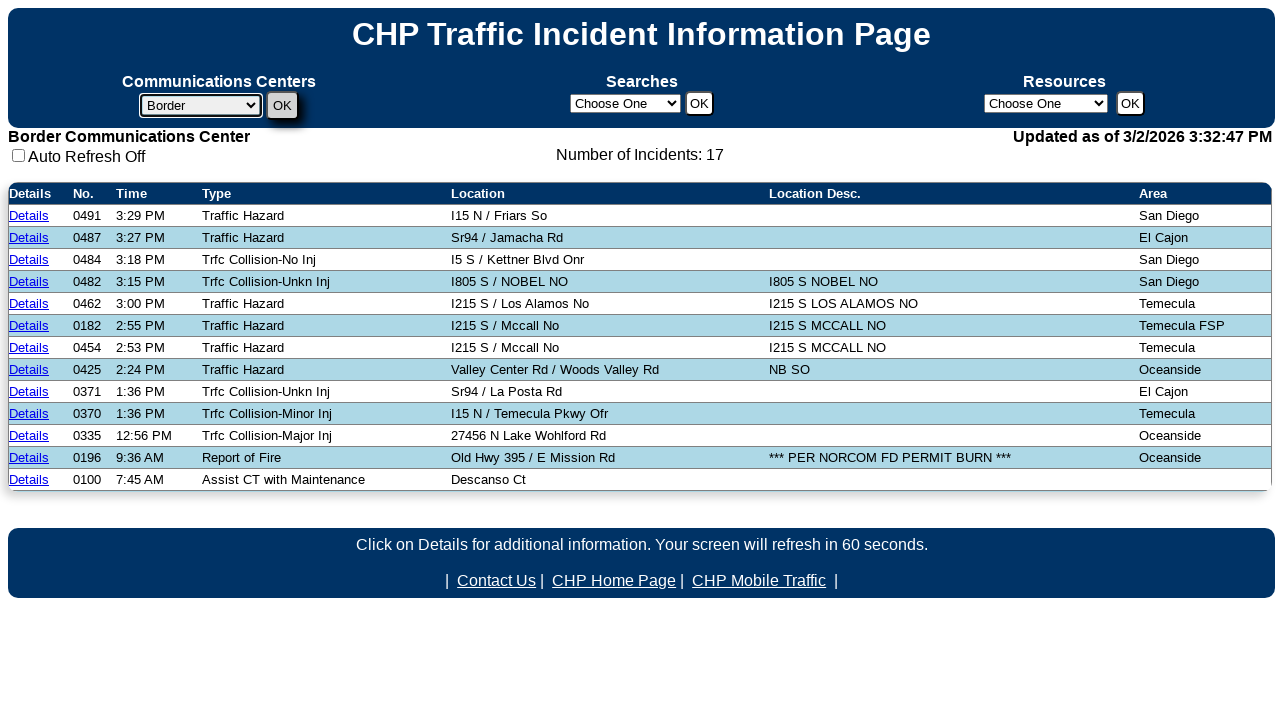

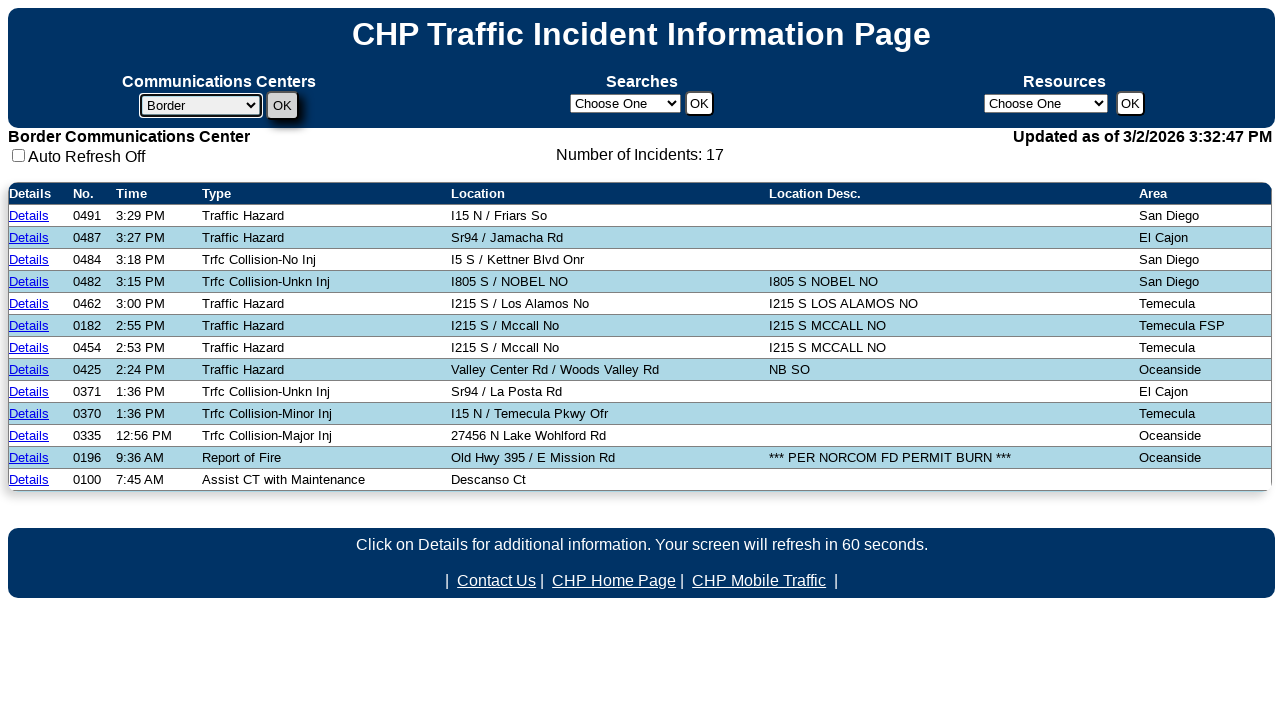